Tests that completed items are removed when clicking Clear completed button

Starting URL: https://demo.playwright.dev/todomvc

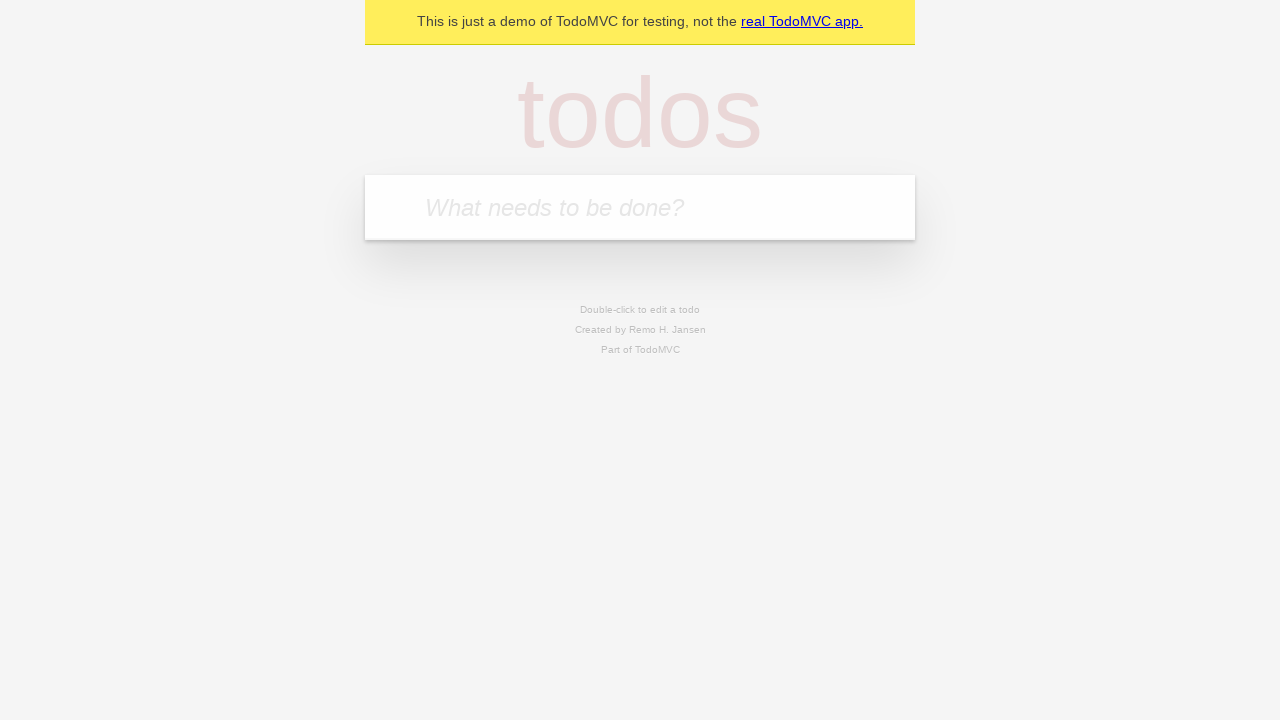

Filled todo input with 'buy some cheese' on internal:attr=[placeholder="What needs to be done?"i]
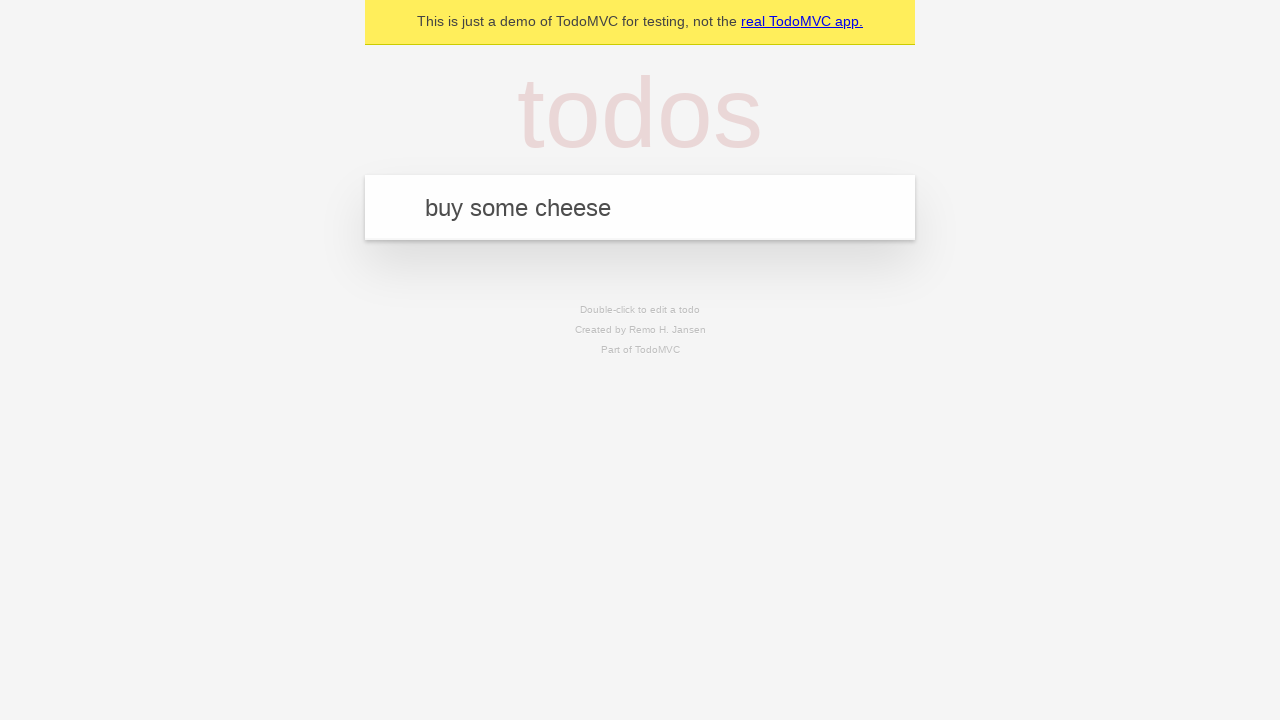

Pressed Enter to create todo 'buy some cheese' on internal:attr=[placeholder="What needs to be done?"i]
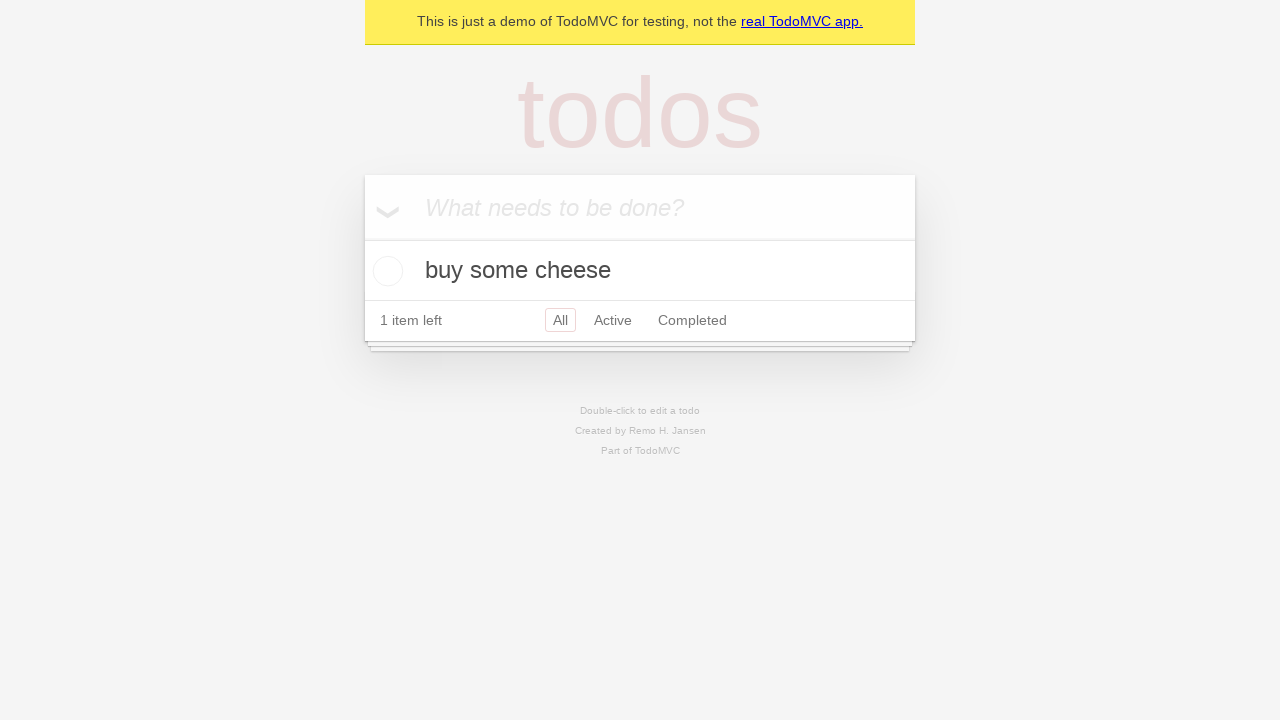

Filled todo input with 'feed the cat' on internal:attr=[placeholder="What needs to be done?"i]
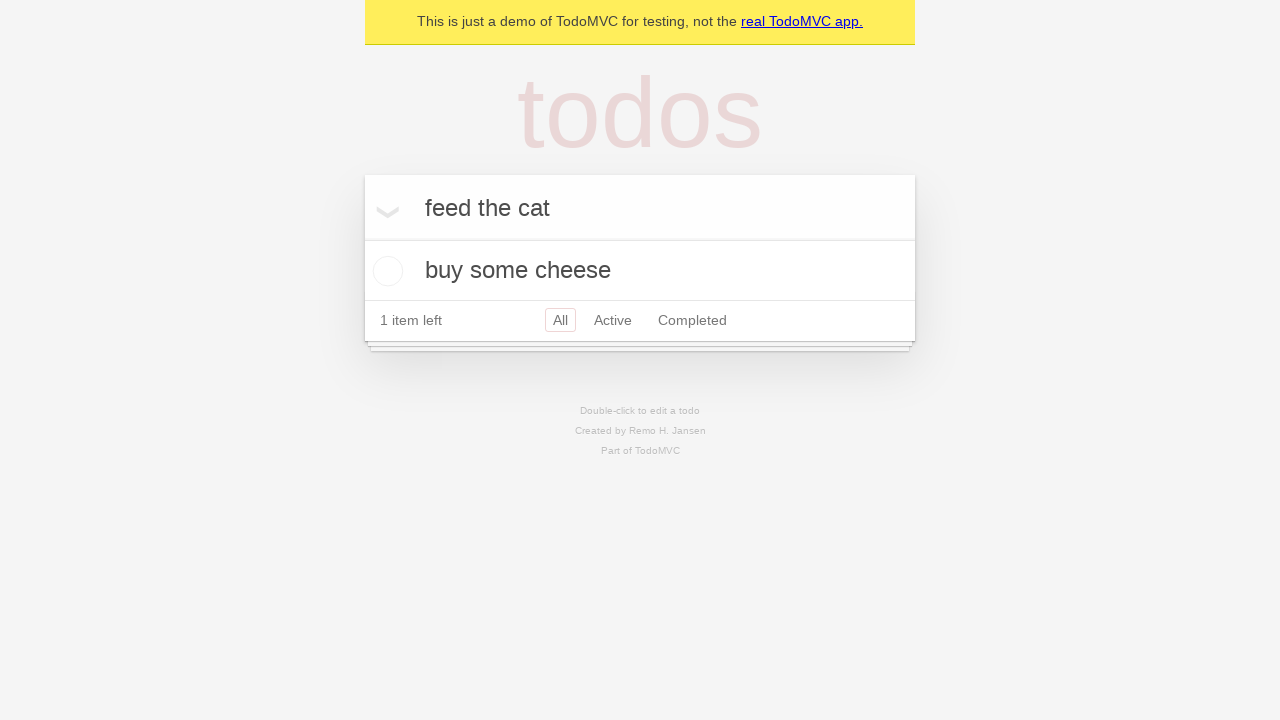

Pressed Enter to create todo 'feed the cat' on internal:attr=[placeholder="What needs to be done?"i]
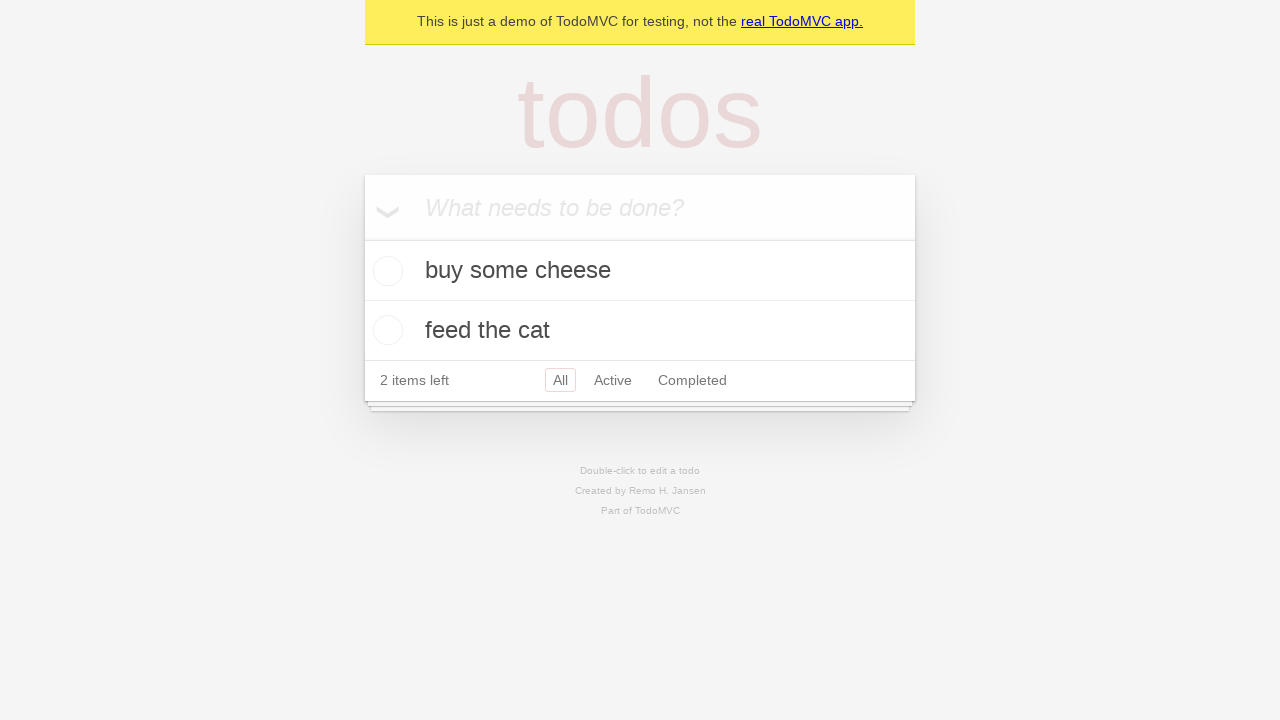

Filled todo input with 'book a doctors appointment' on internal:attr=[placeholder="What needs to be done?"i]
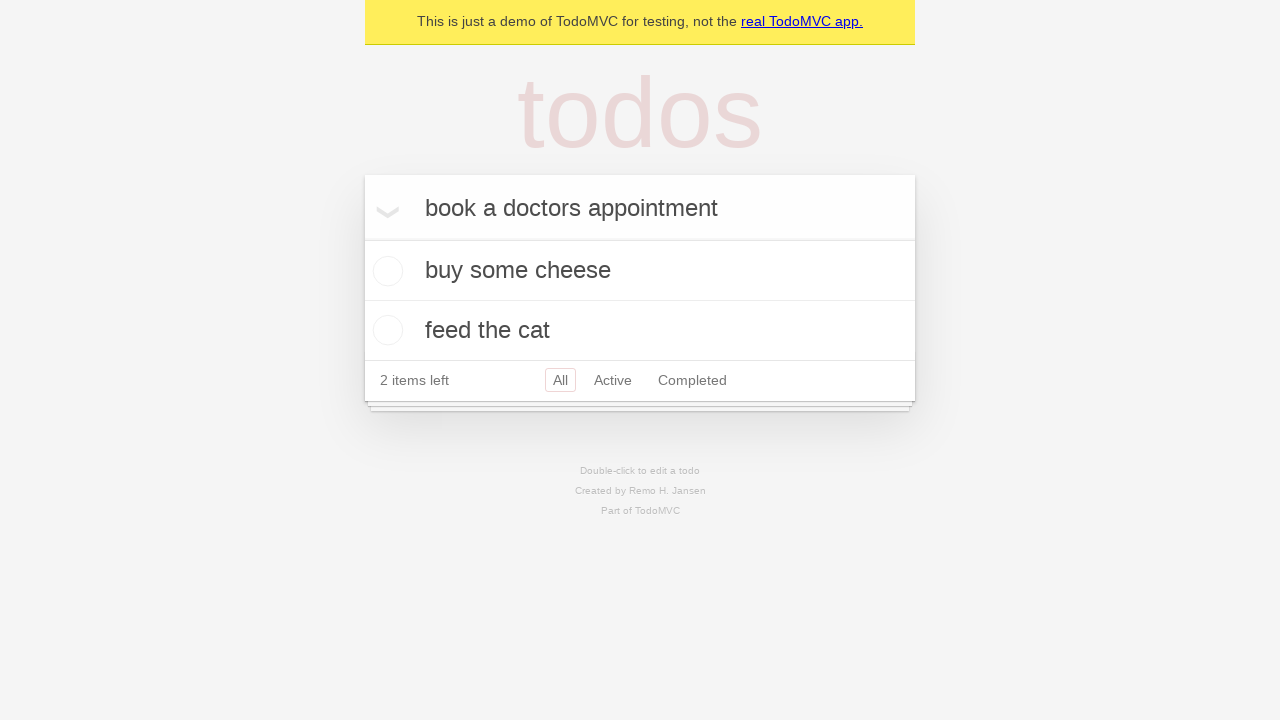

Pressed Enter to create todo 'book a doctors appointment' on internal:attr=[placeholder="What needs to be done?"i]
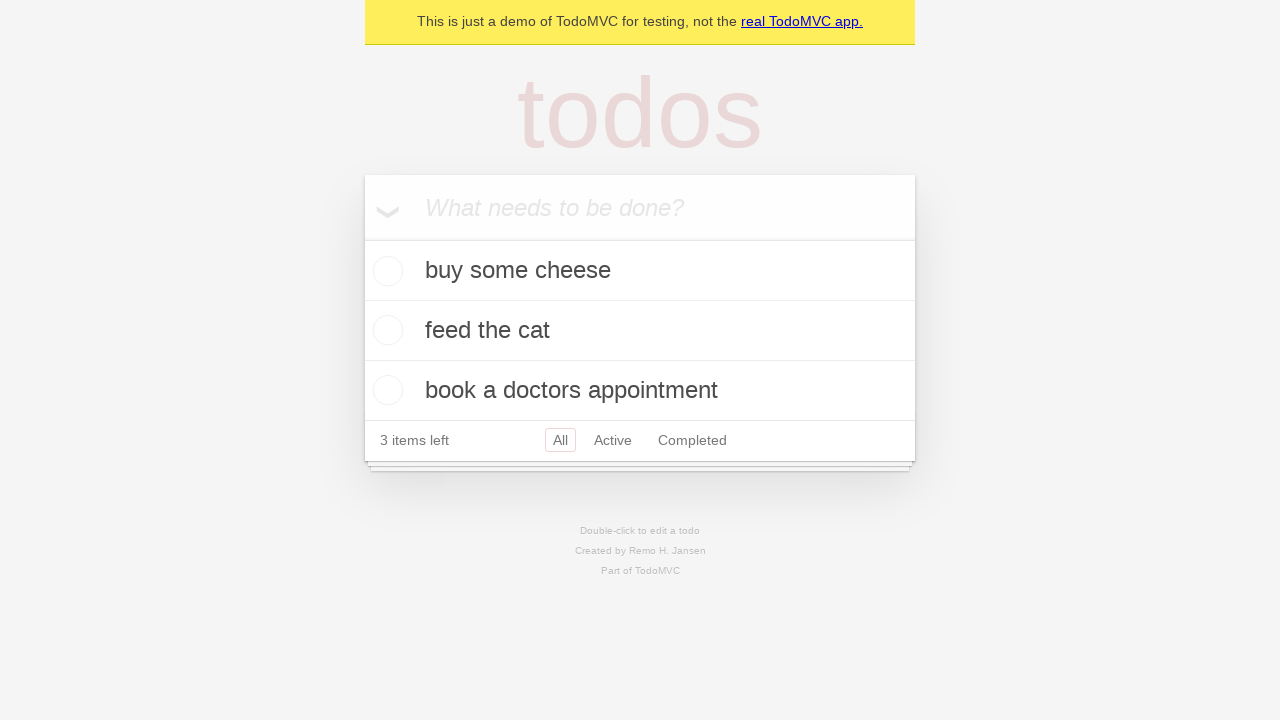

Checked the second todo item at (385, 330) on internal:testid=[data-testid="todo-item"s] >> nth=1 >> internal:role=checkbox
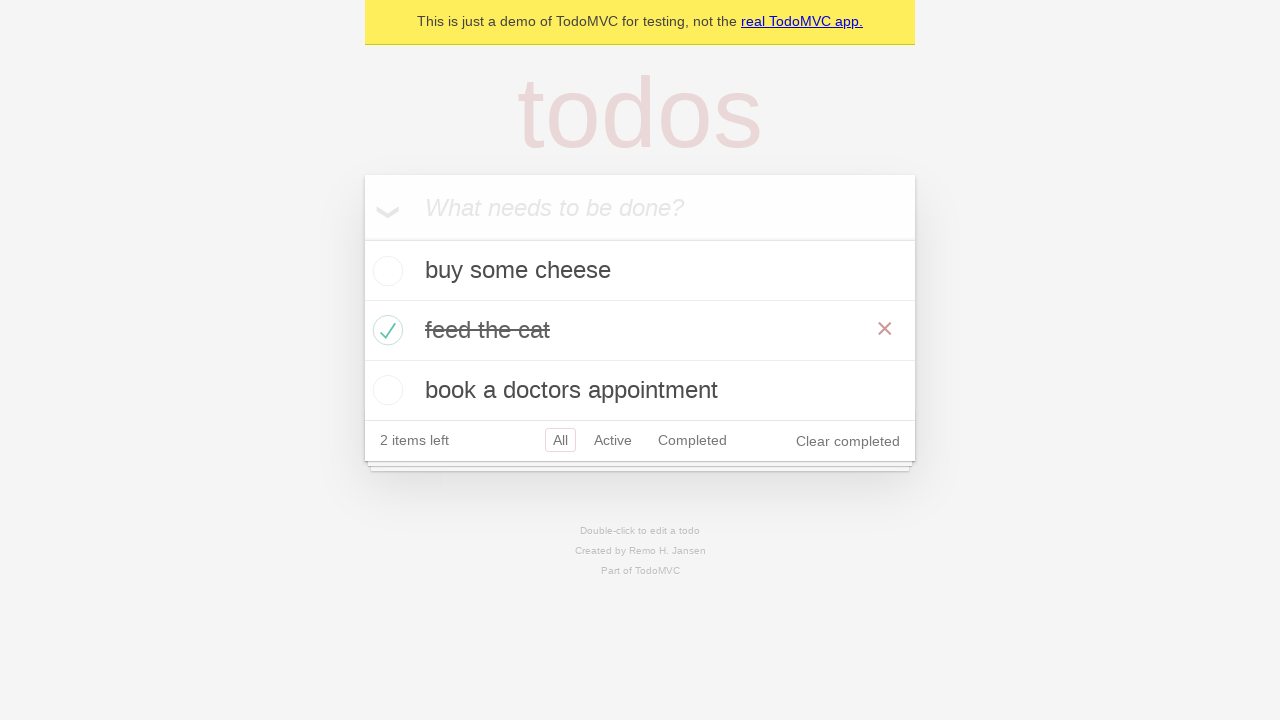

Clicked Clear completed button at (848, 441) on internal:role=button[name="Clear completed"i]
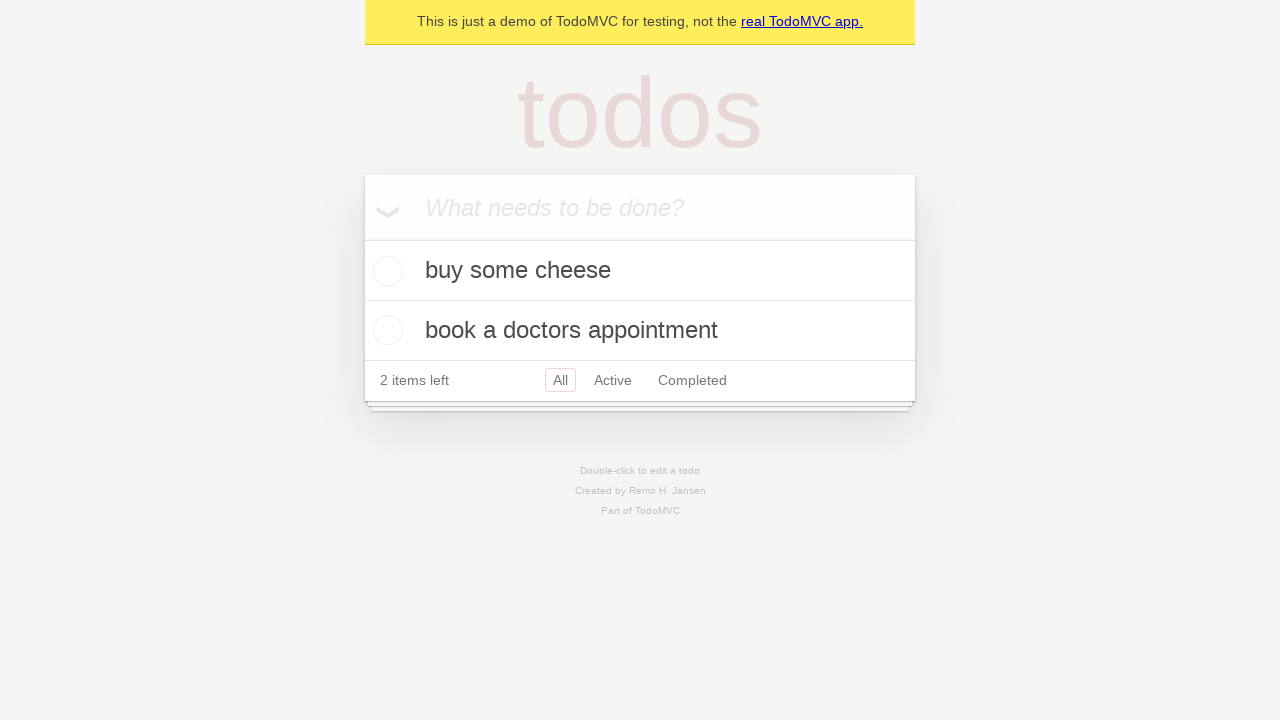

Verified completed item was removed - 2 items remain
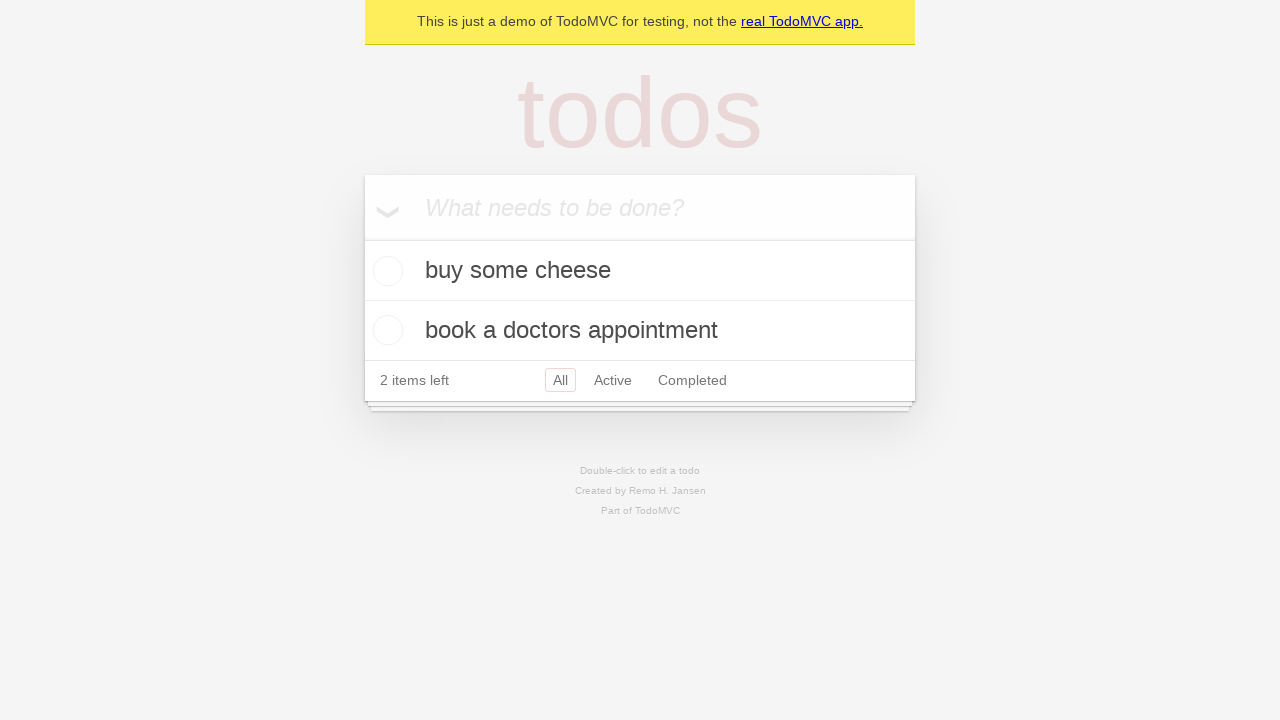

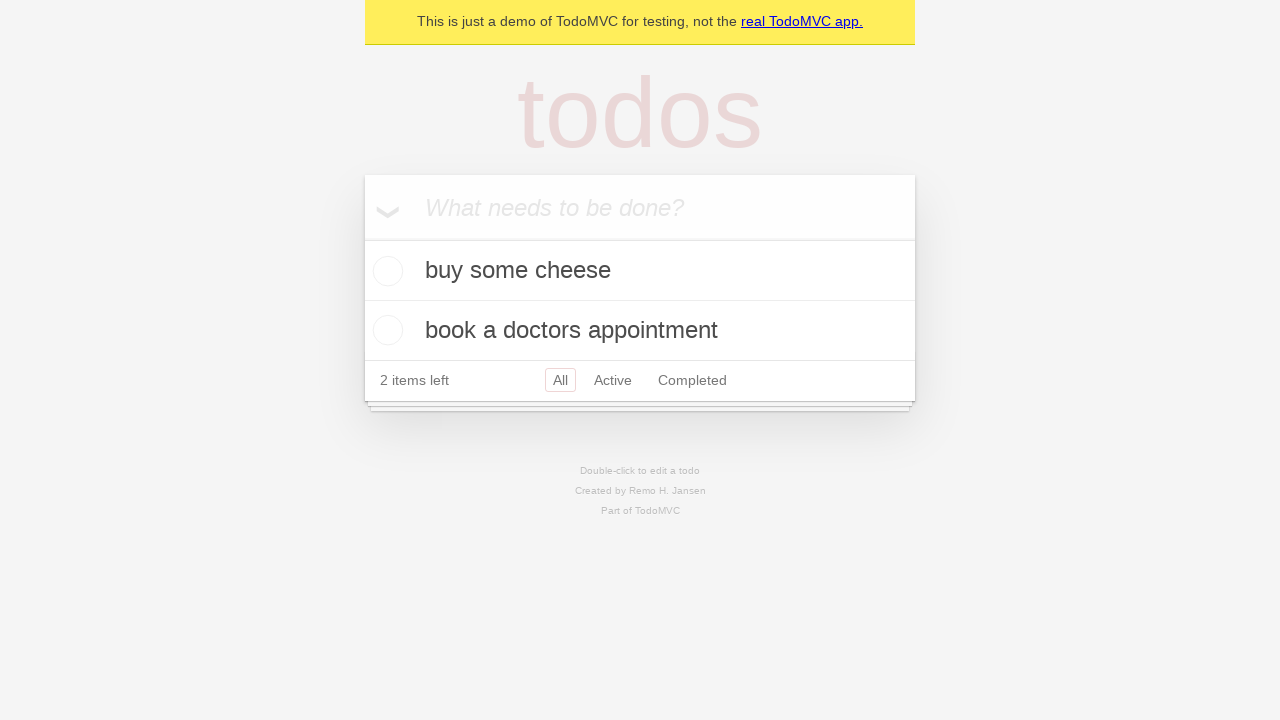